Tests a registration form by navigating to the register page, filling in various form fields (username, email, gender, hobbies, interests, country, date of birth, bio, rating, and color), and submitting the form.

Starting URL: https://material.playwrightvn.com/

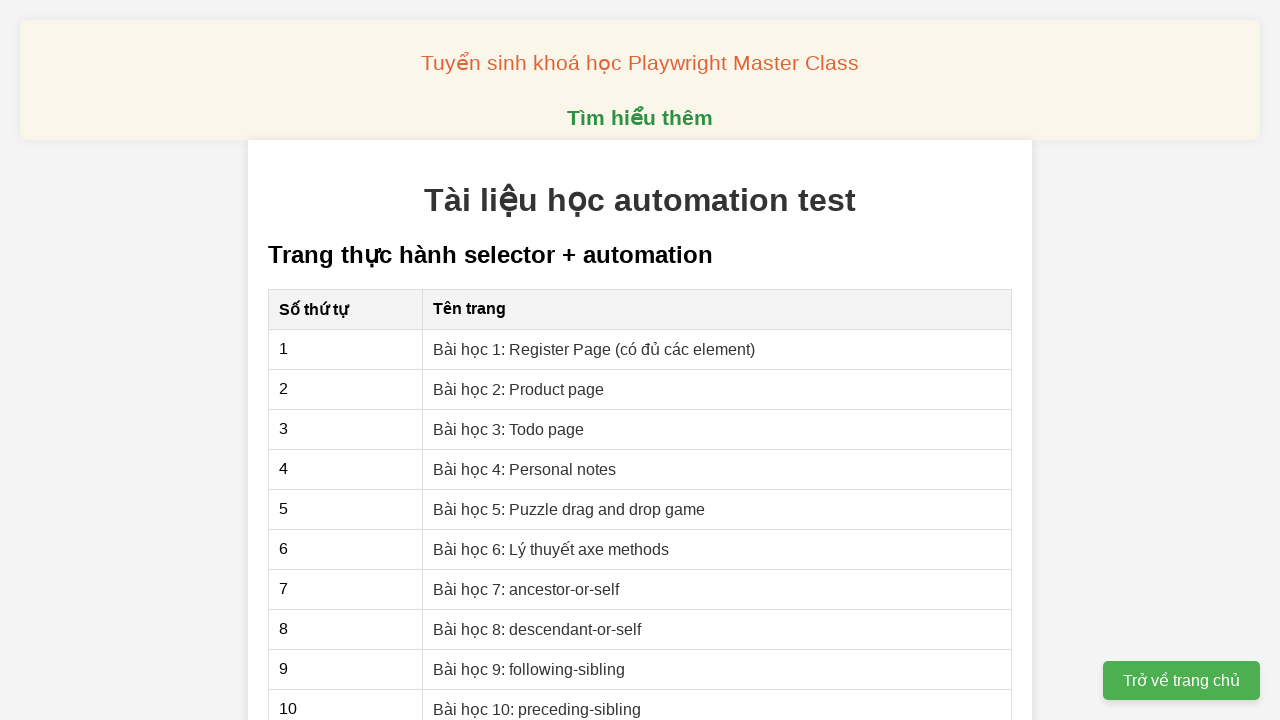

Clicked on Register Page link at (594, 349) on xpath=//a[contains(text(), 'Register Page')]
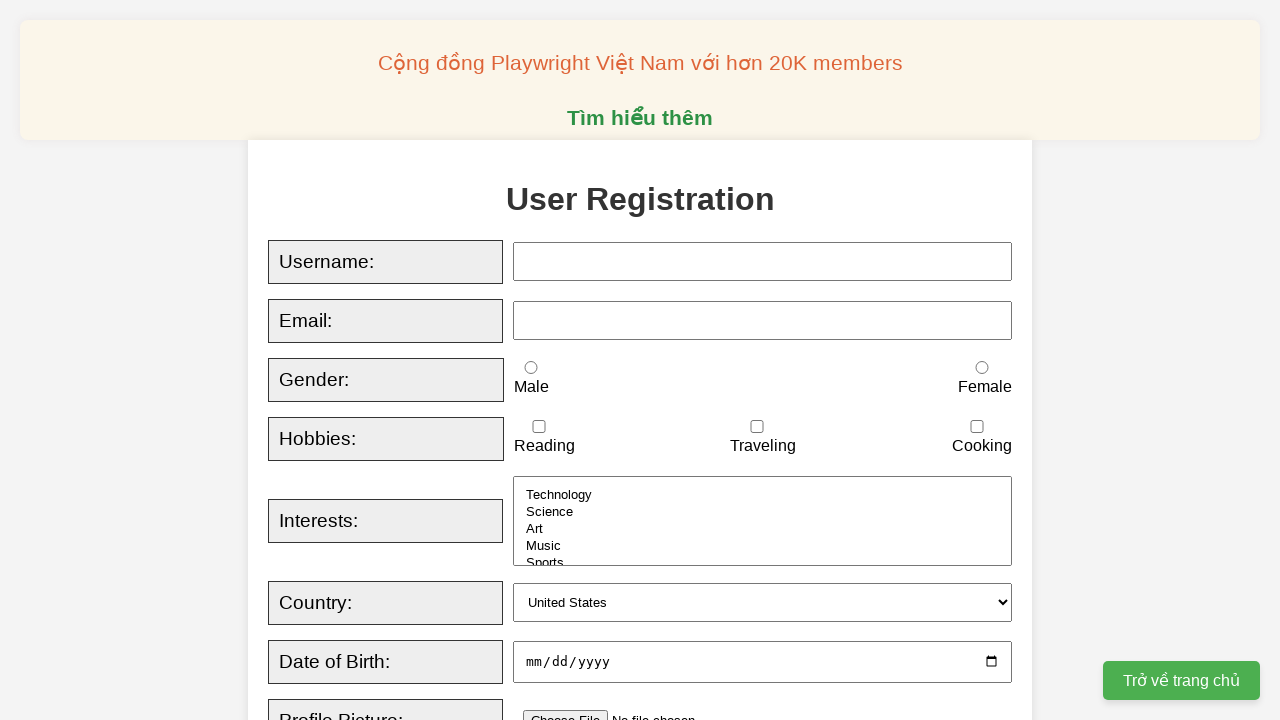

Registration page loaded and username field is visible
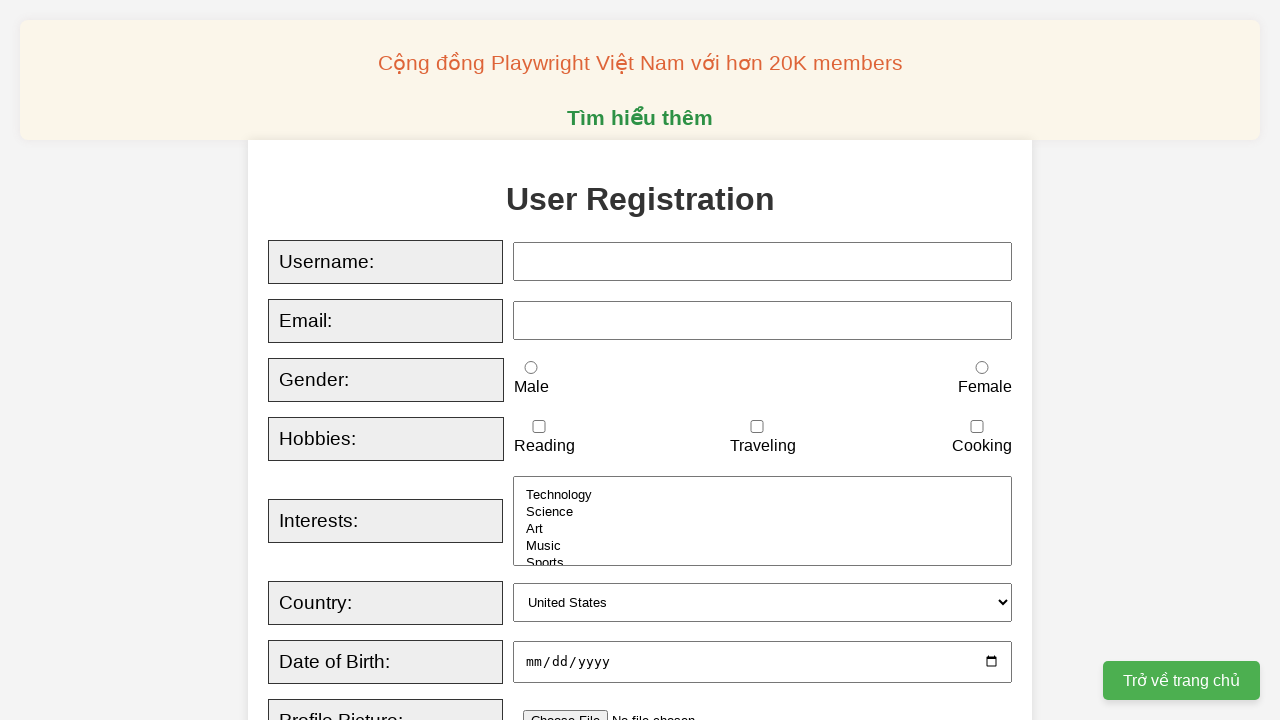

Filled username field with 'TestUser2847'
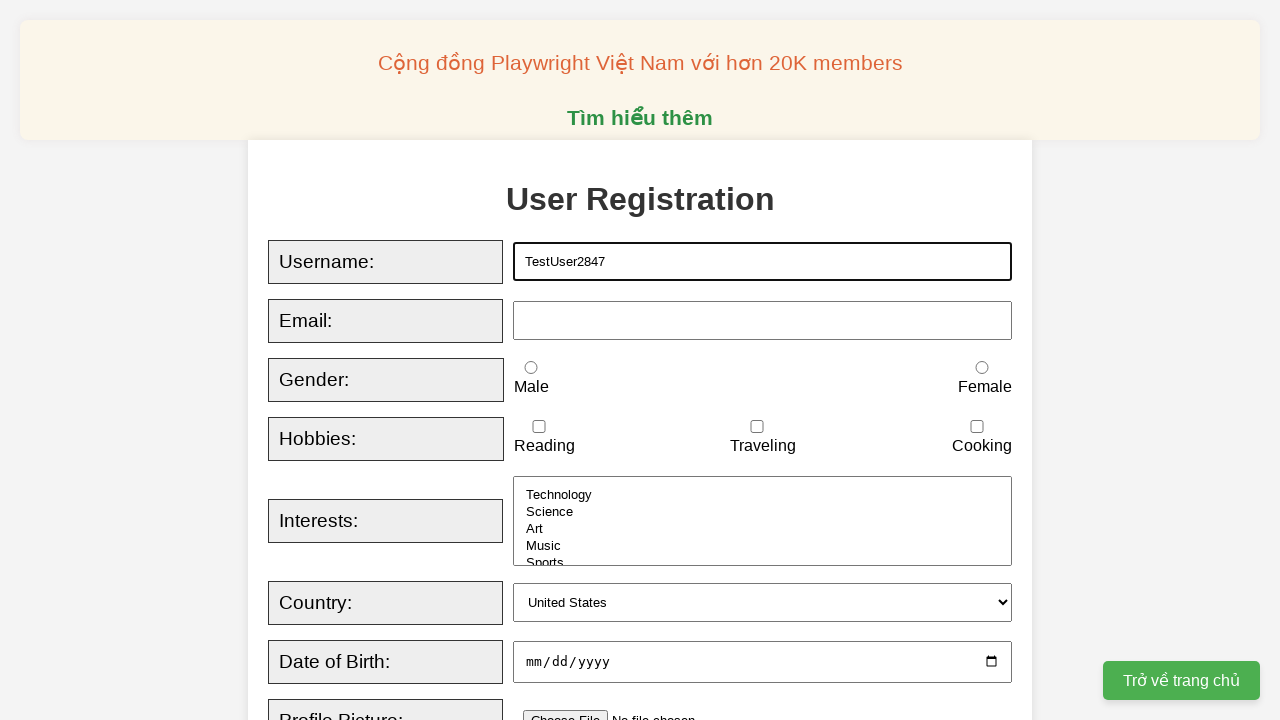

Filled email field with 'testuser2847@example.com' on xpath=//input[@id='email']
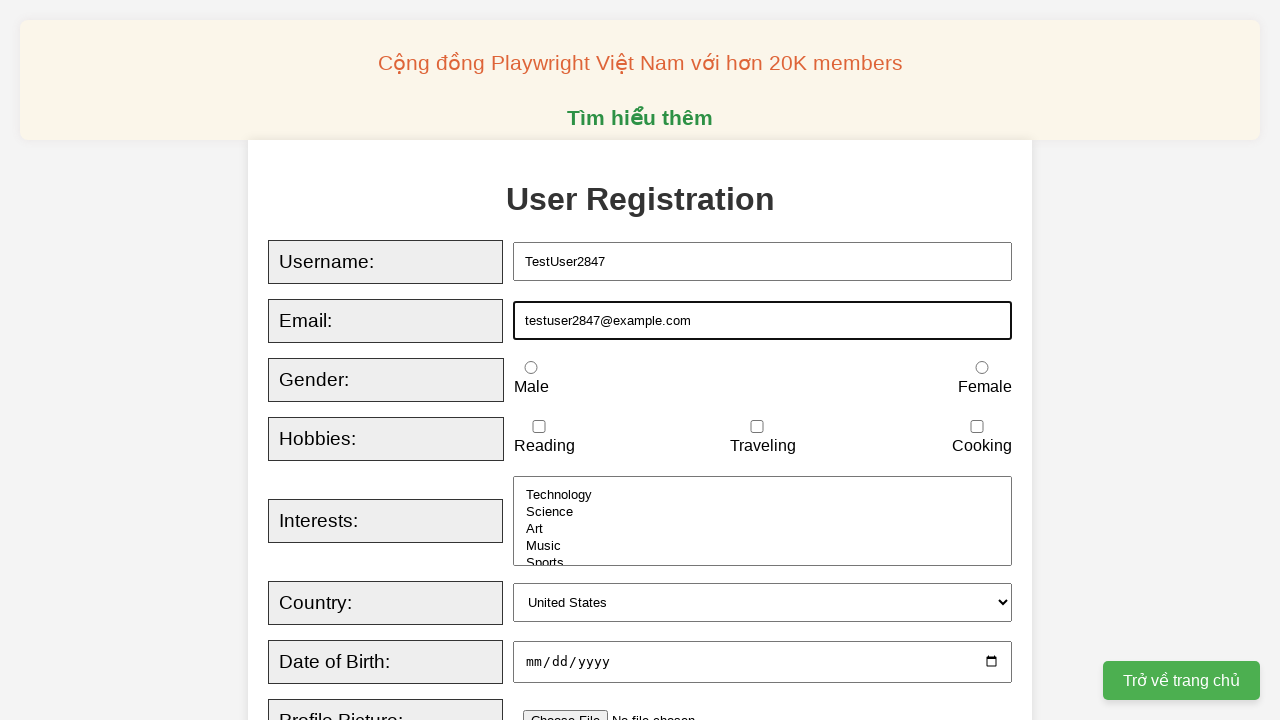

Selected female gender option at (982, 368) on xpath=//input[@id='female']
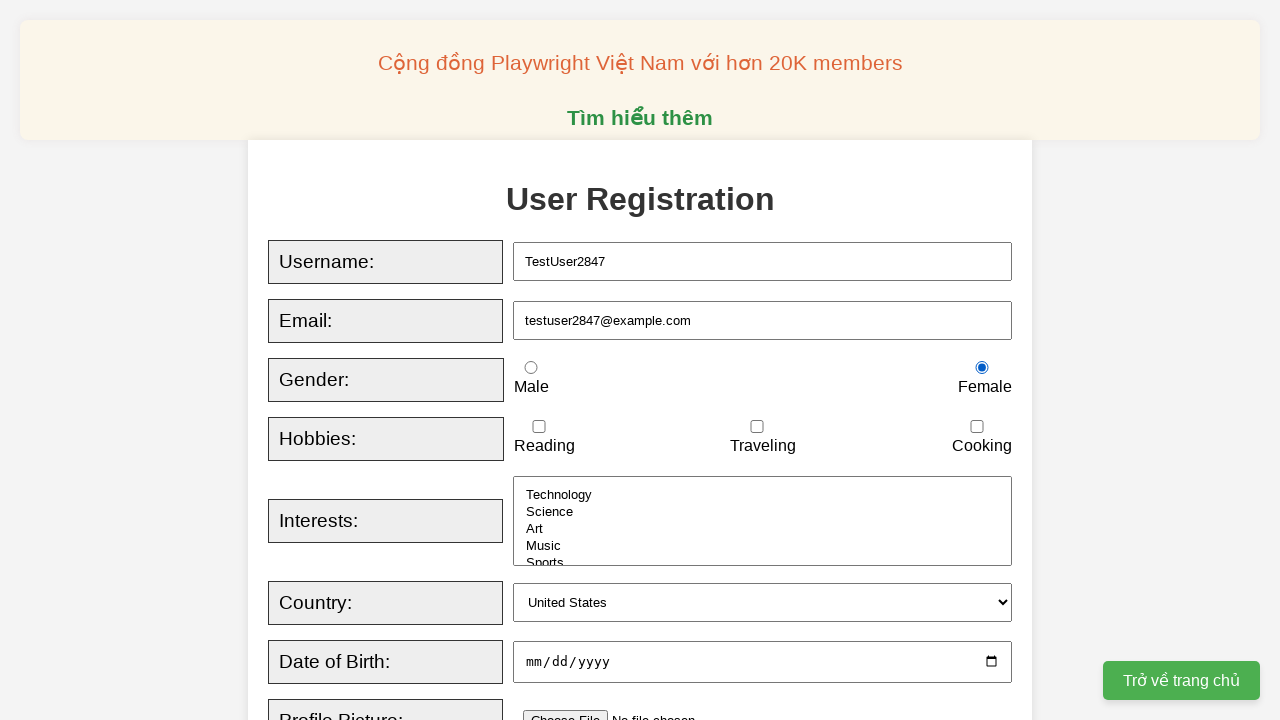

Checked cooking hobby checkbox at (977, 427) on xpath=//input[@id='cooking']
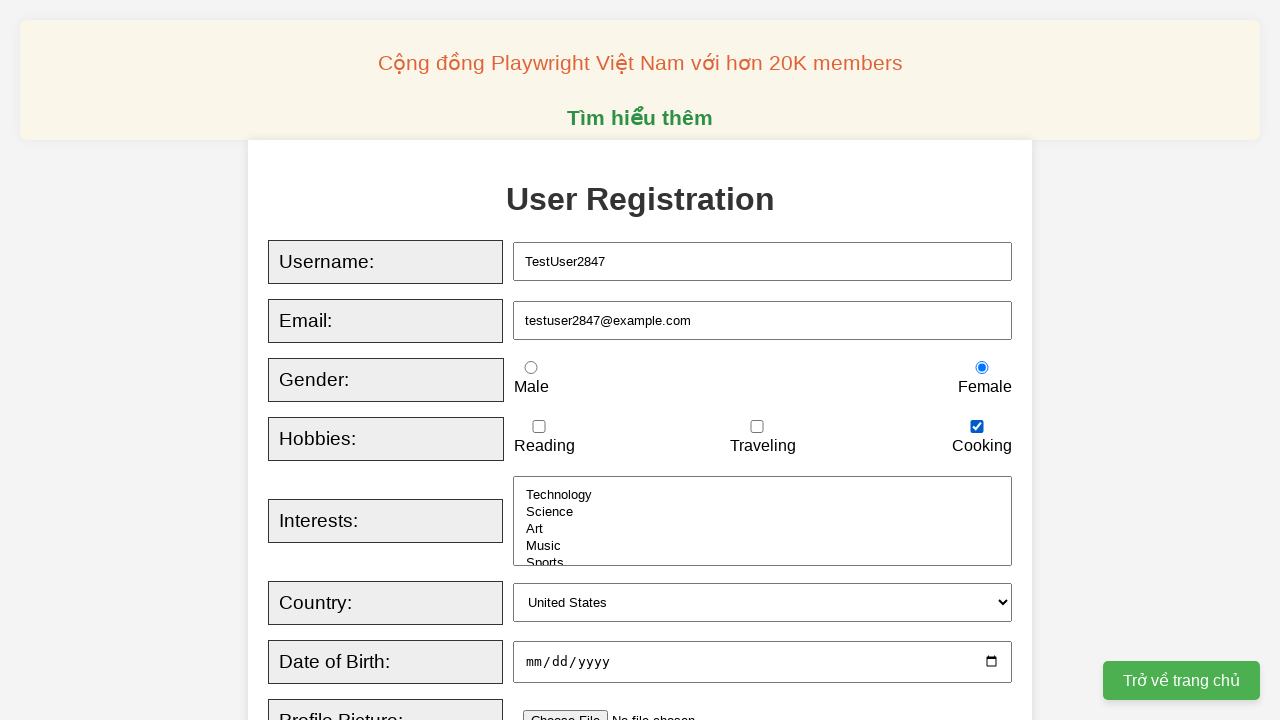

Selected 'Technology' from interests dropdown on xpath=//select[@id='interests']
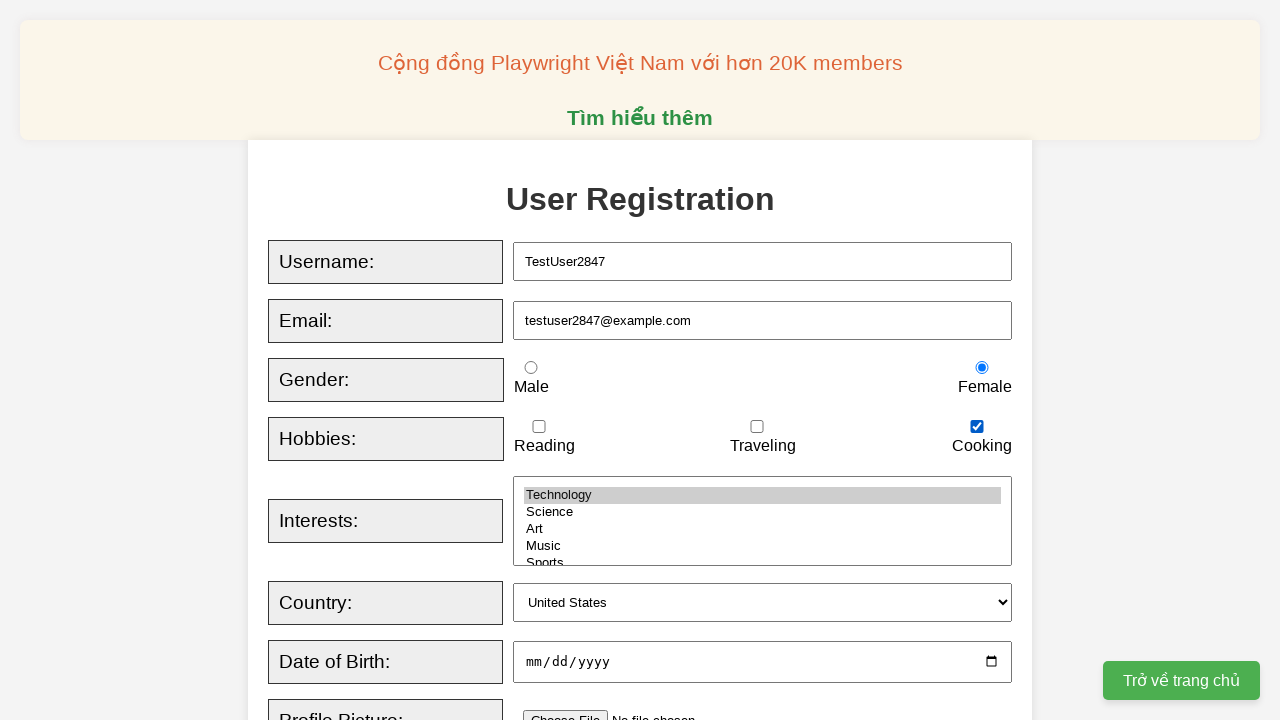

Selected 'Canada' from country dropdown on xpath=//select[@id='country']
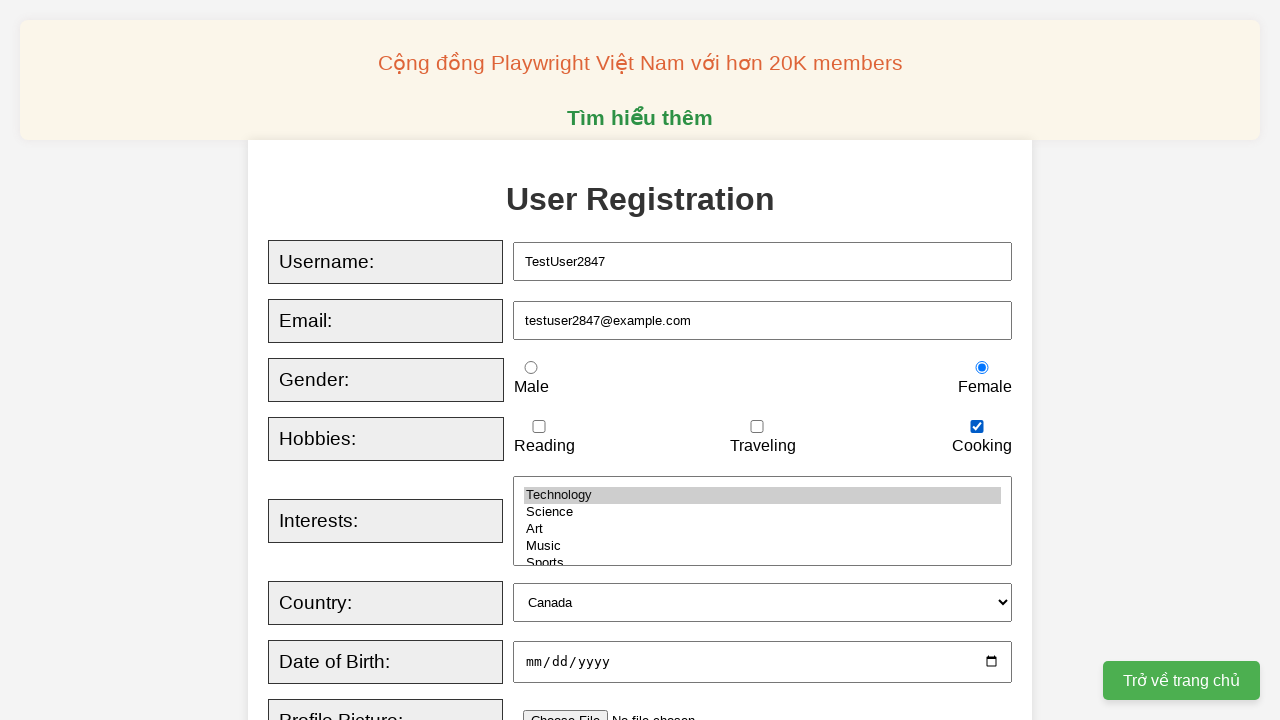

Filled date of birth field with '1995-08-22' on xpath=//input[@id='dob']
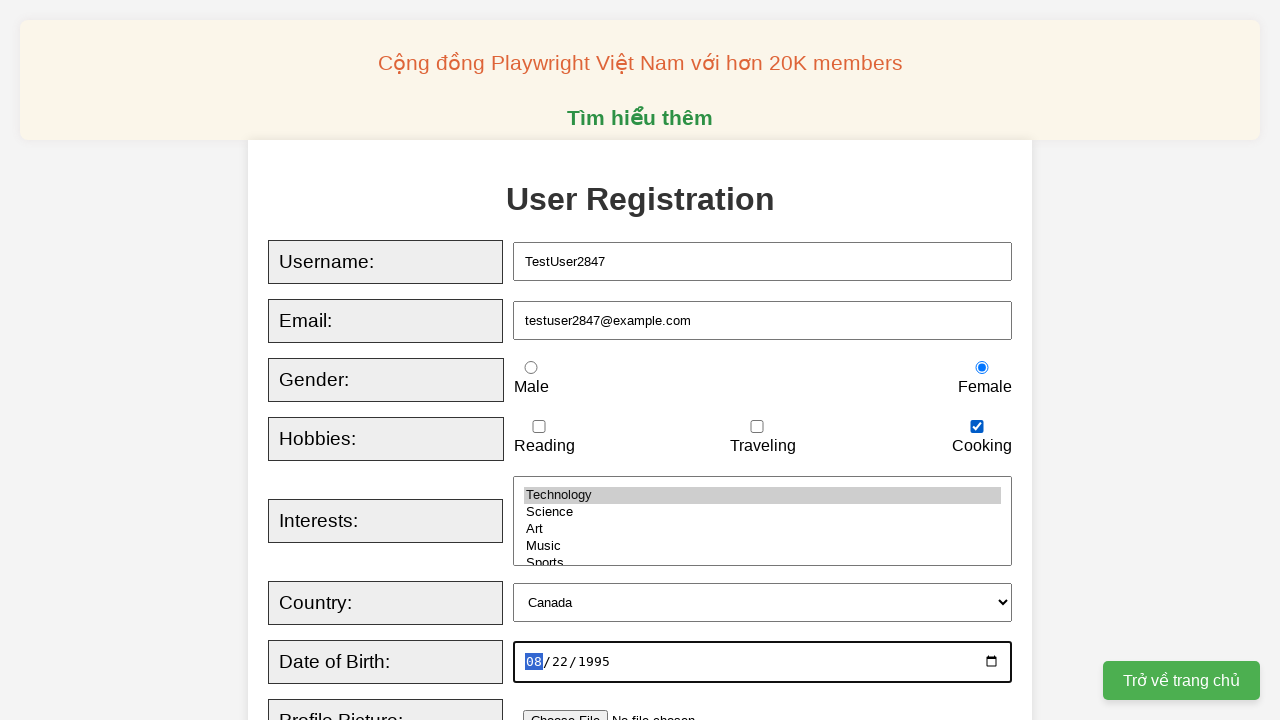

Filled bio field with 'This is a test registration note'
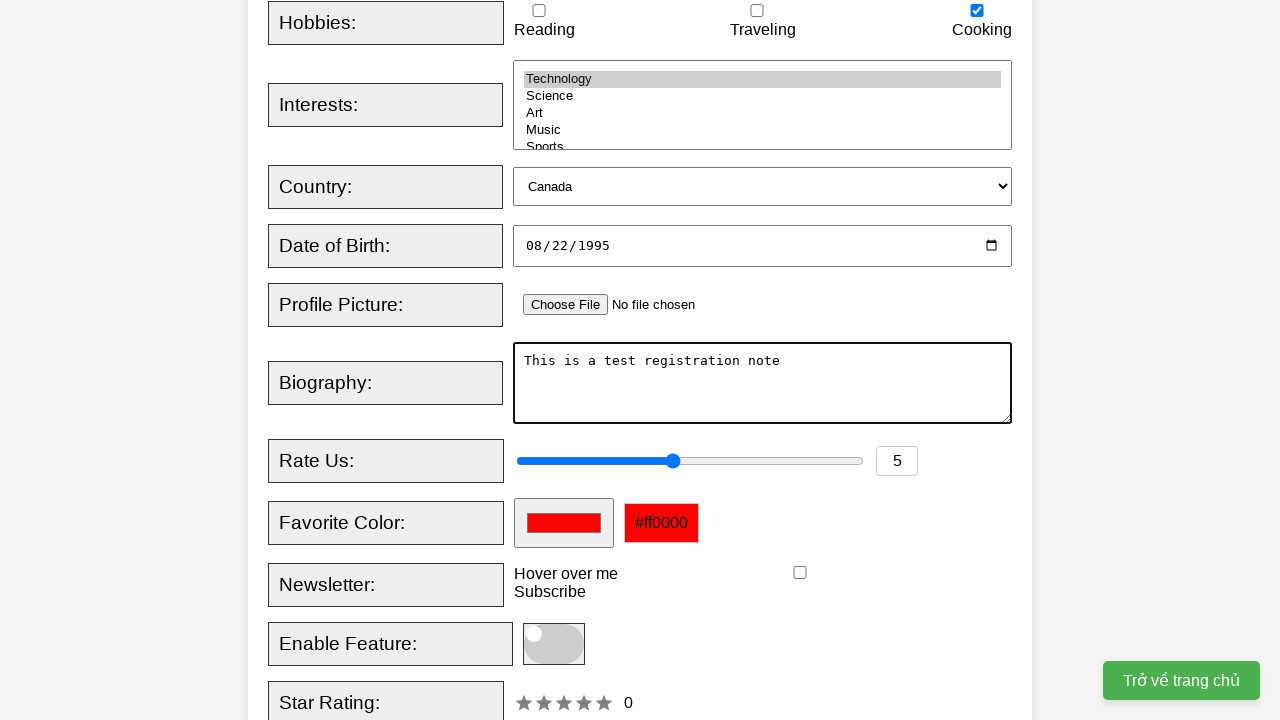

Set rating value to '6' on xpath=//input[@id='rating']
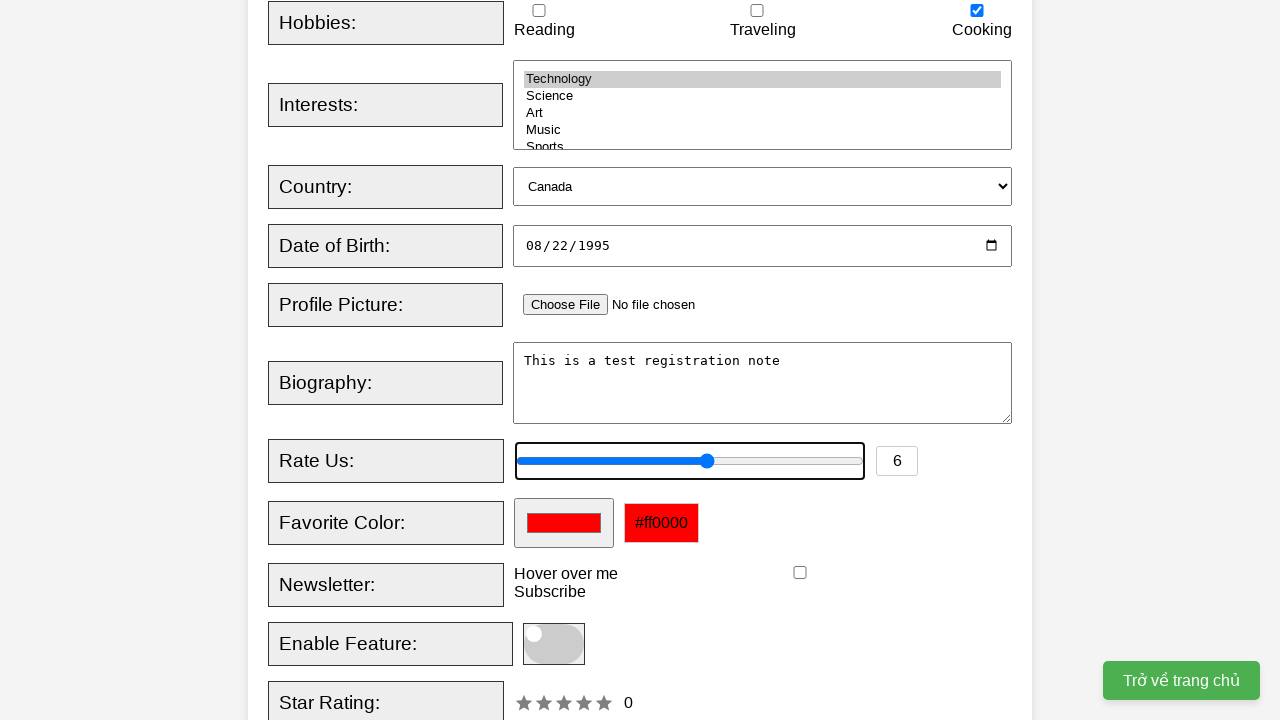

Set favorite color to '#e66465' on xpath=//input[@id='favcolor']
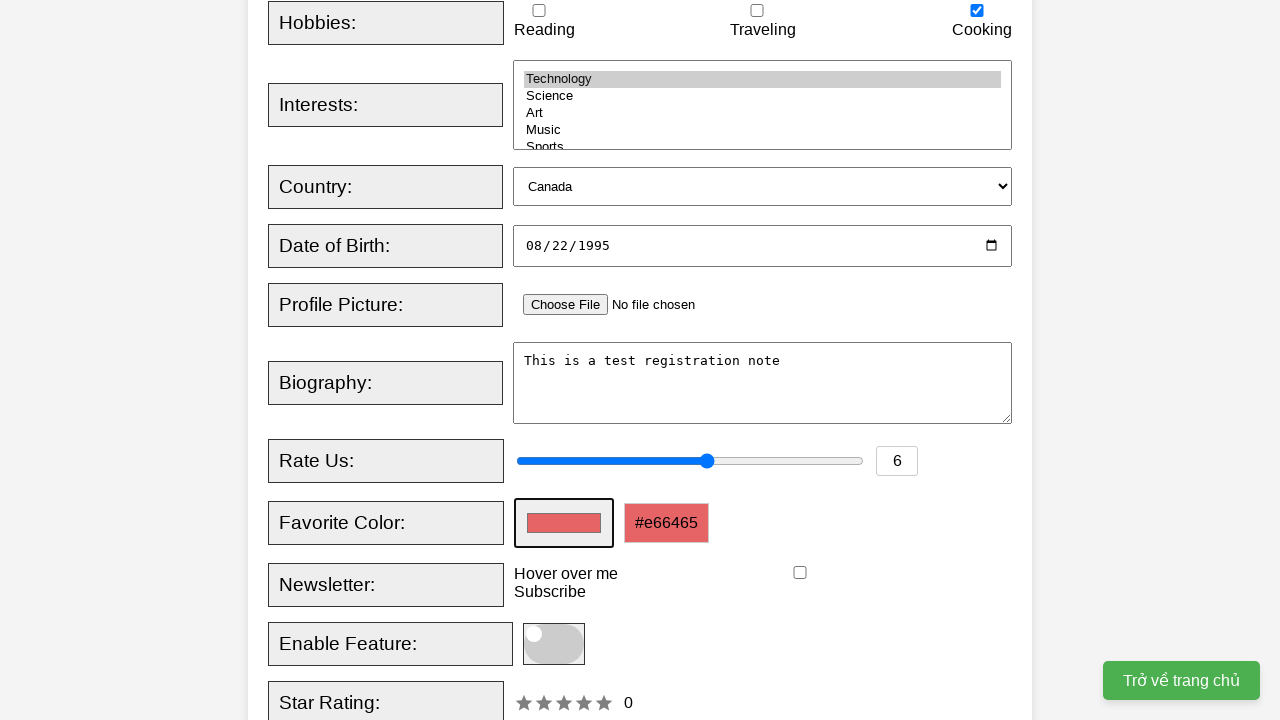

Clicked Register button to submit form at (528, 360) on xpath=//button[text()='Register']
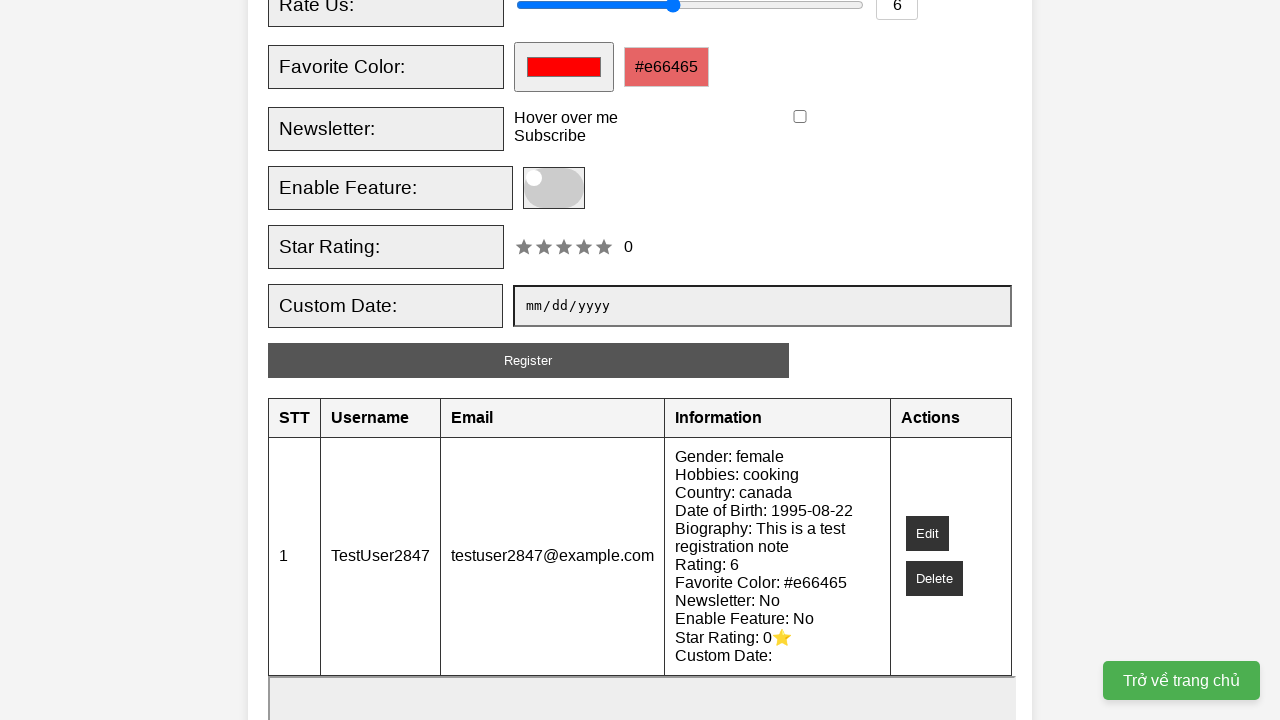

Waited for form submission to complete
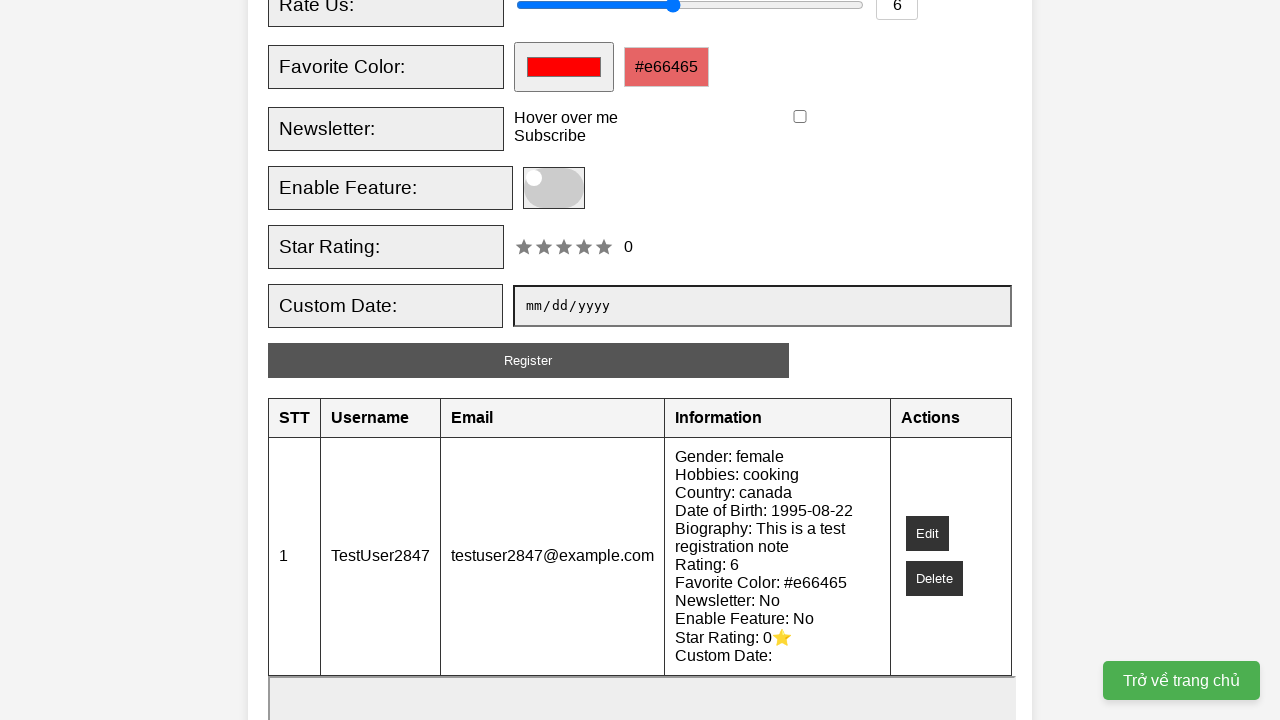

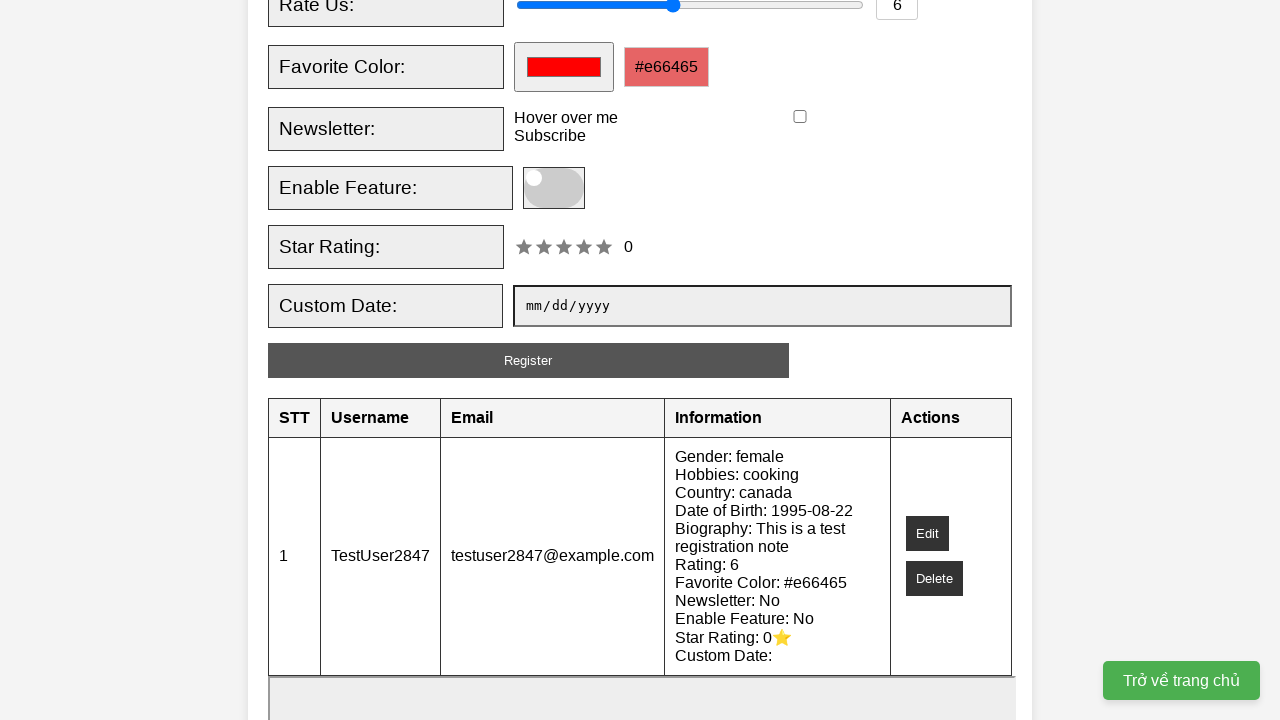